Navigates to the Royal Enfield India homepage and verifies the page loads successfully

Starting URL: https://www.royalenfield.com/in/en/home/

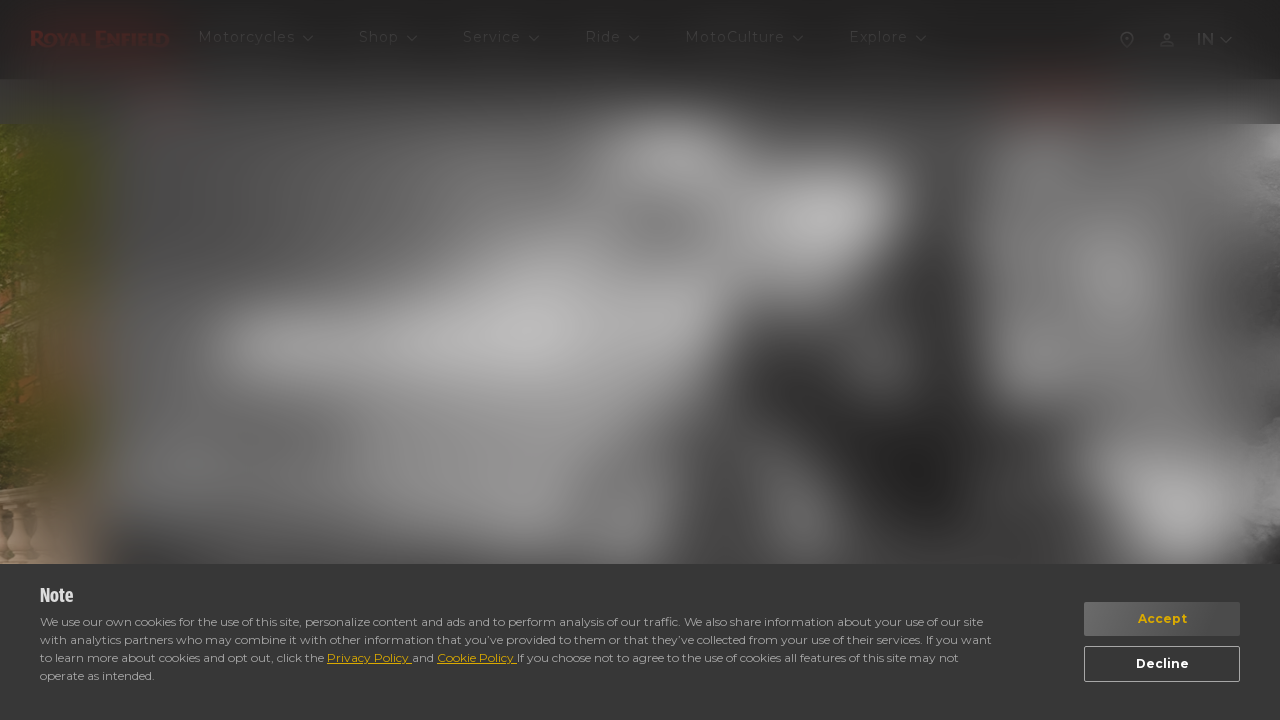

Page DOM content loaded for Royal Enfield India homepage
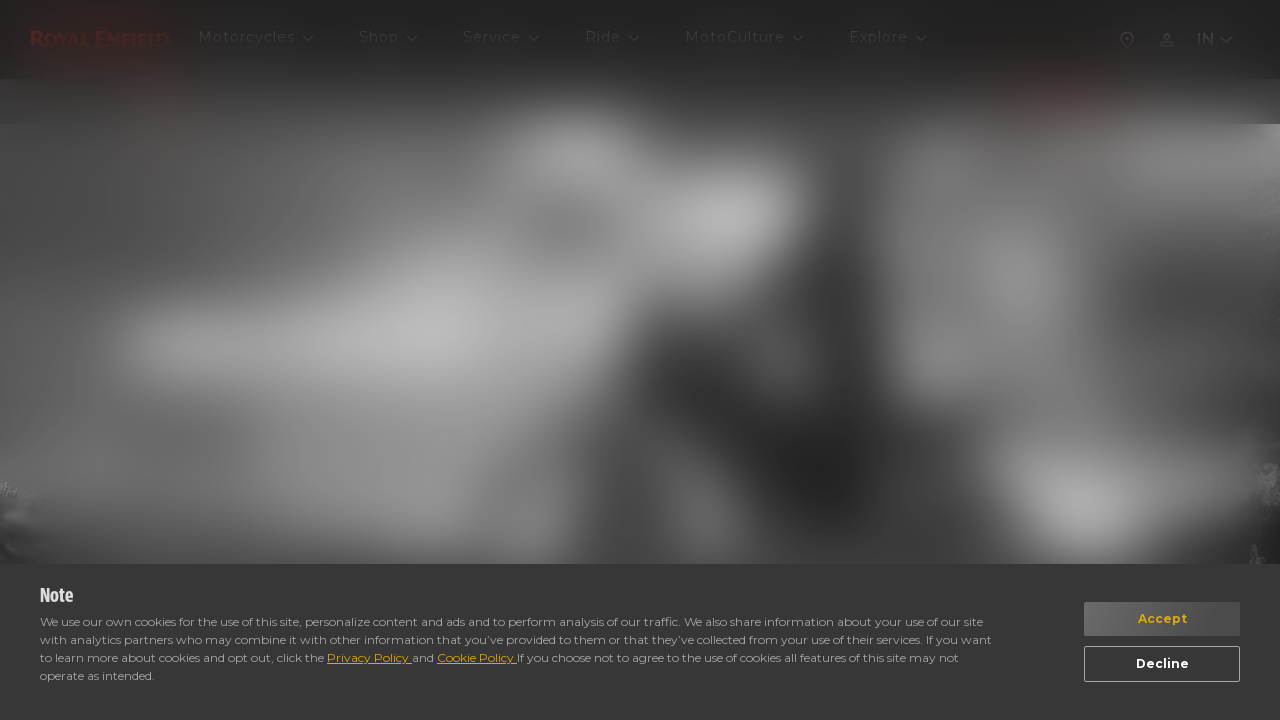

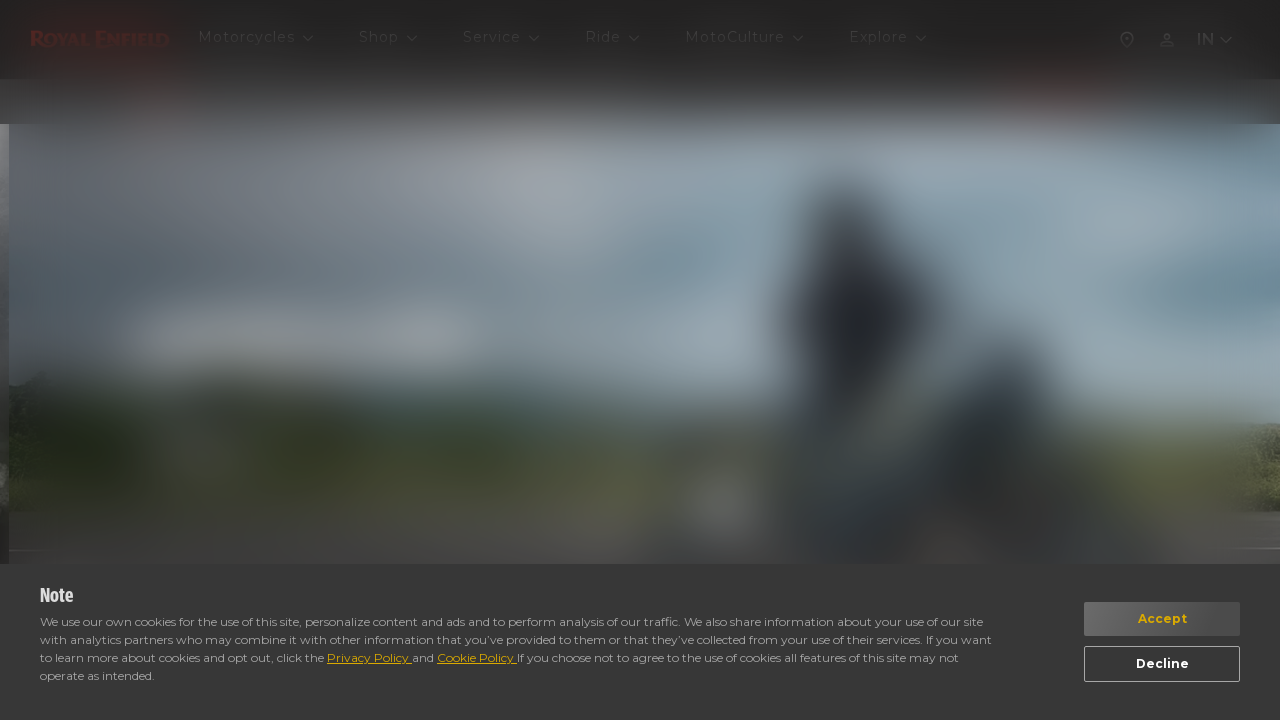